Tests date picker functionality by clicking the calendar button, navigating to the month view, and verifying that August is displayed in the calendar options.

Starting URL: https://rahulshettyacademy.com/seleniumPractise/#/offers

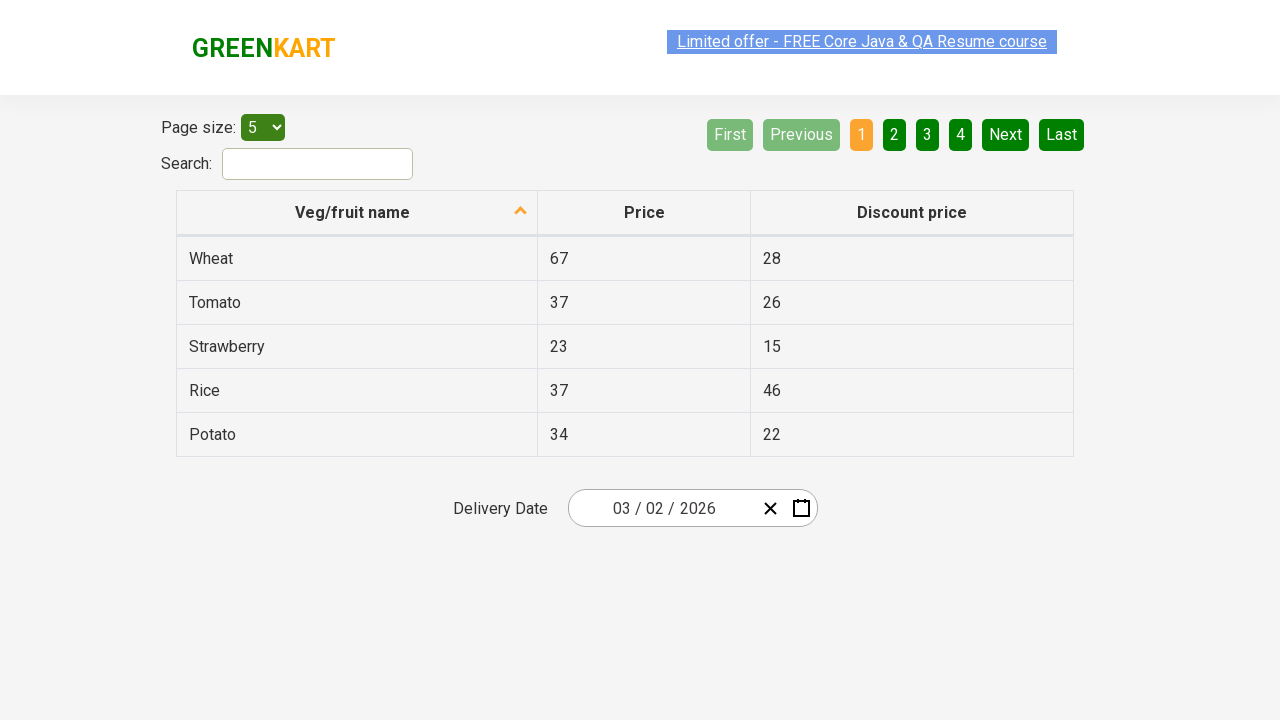

Navigated to the practice offers page
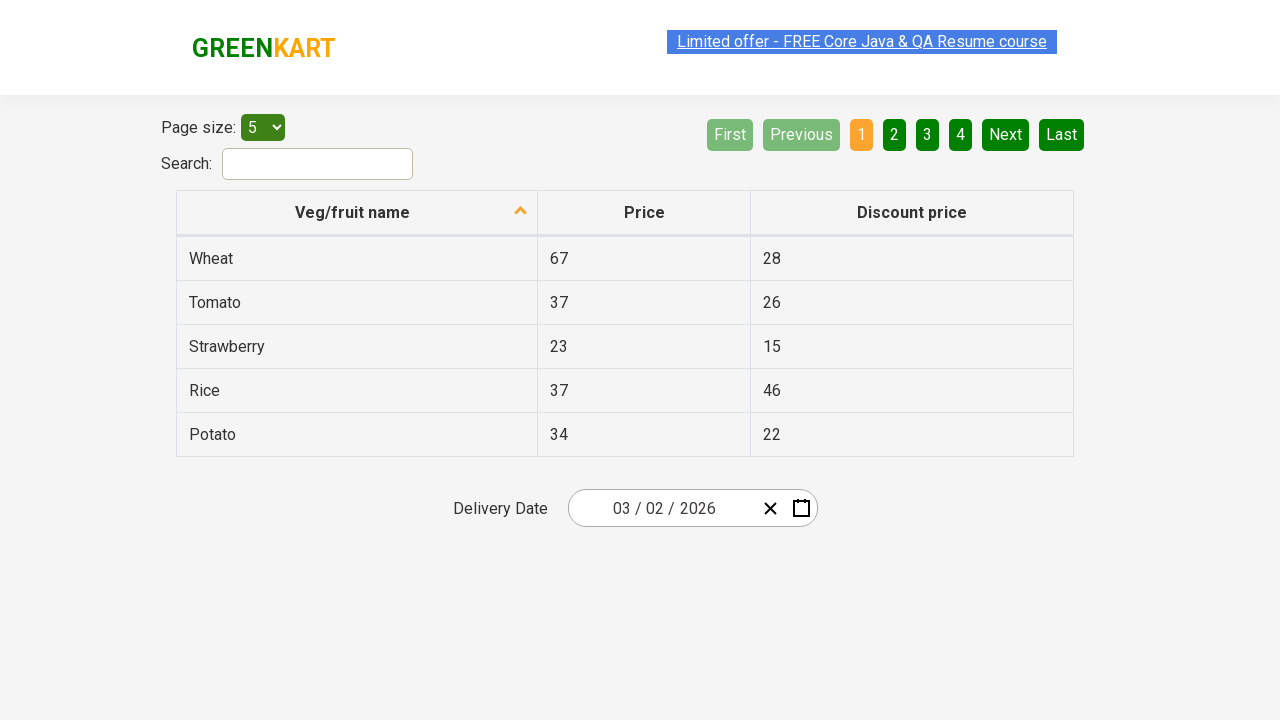

Clicked the calendar button to open the date picker at (801, 508) on .react-date-picker__calendar-button
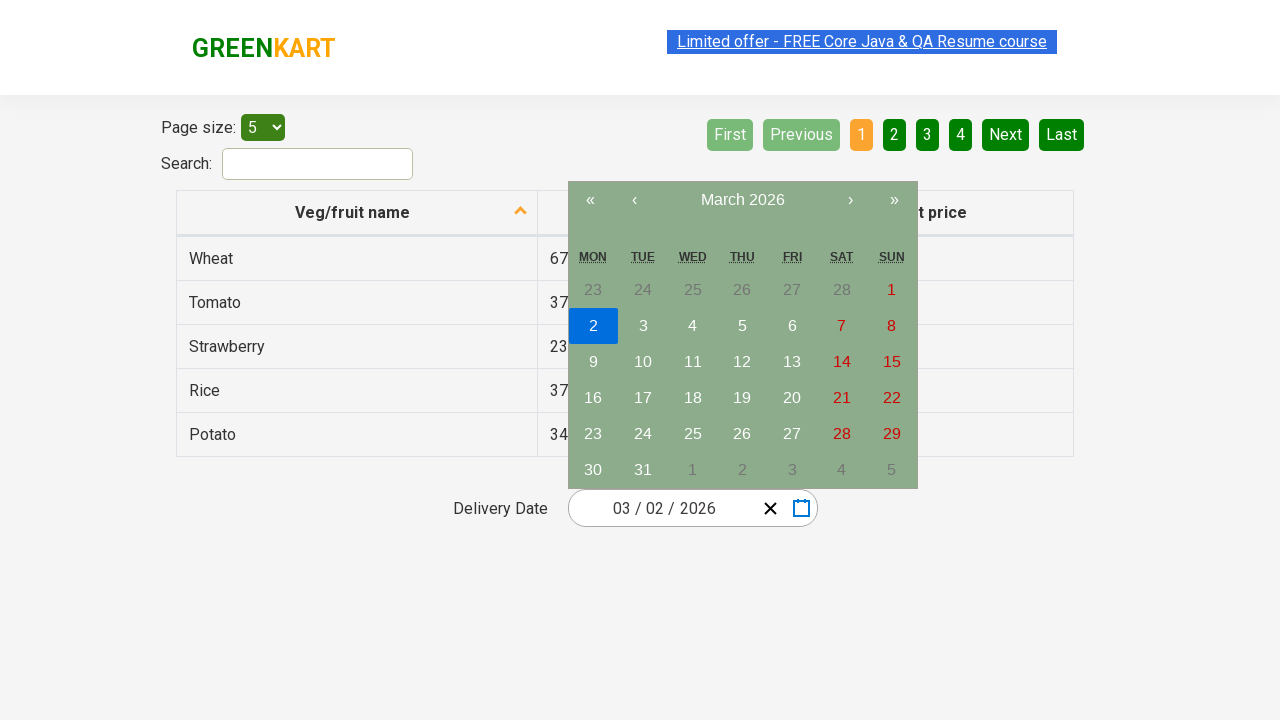

Clicked the navigation label to switch to month view at (742, 200) on .react-calendar__navigation__label__labelText
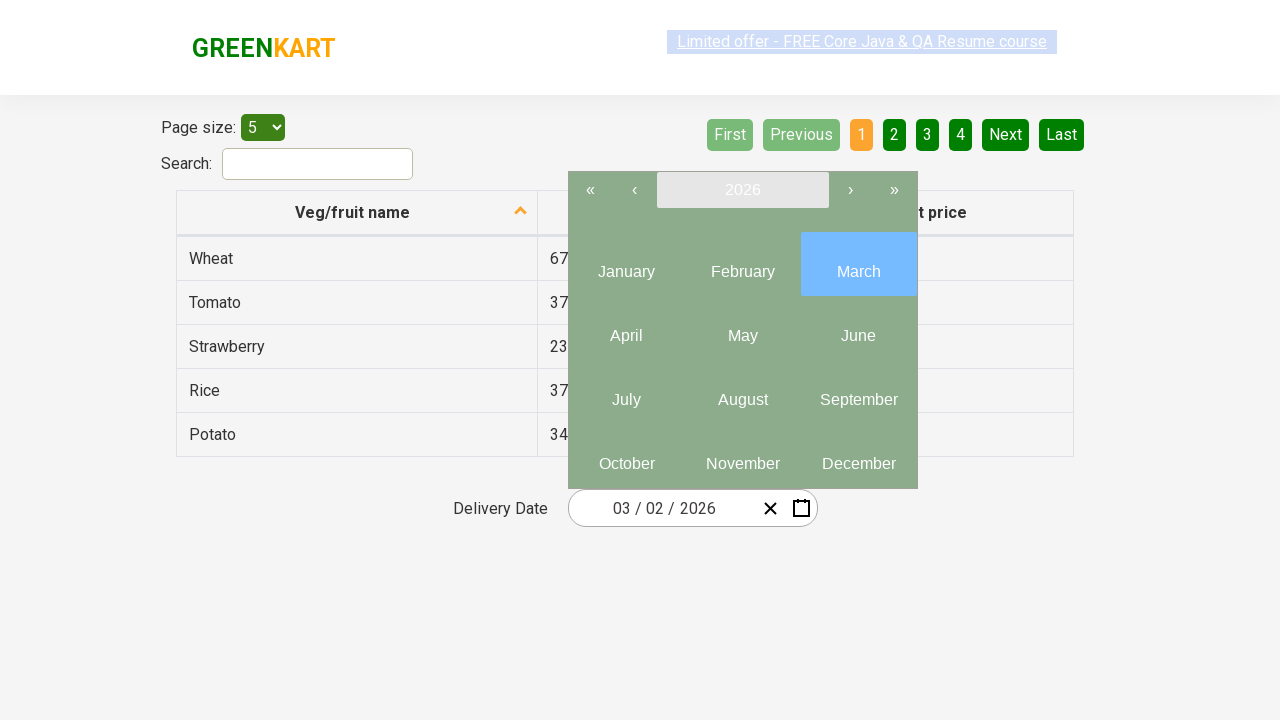

August month option became visible in the calendar
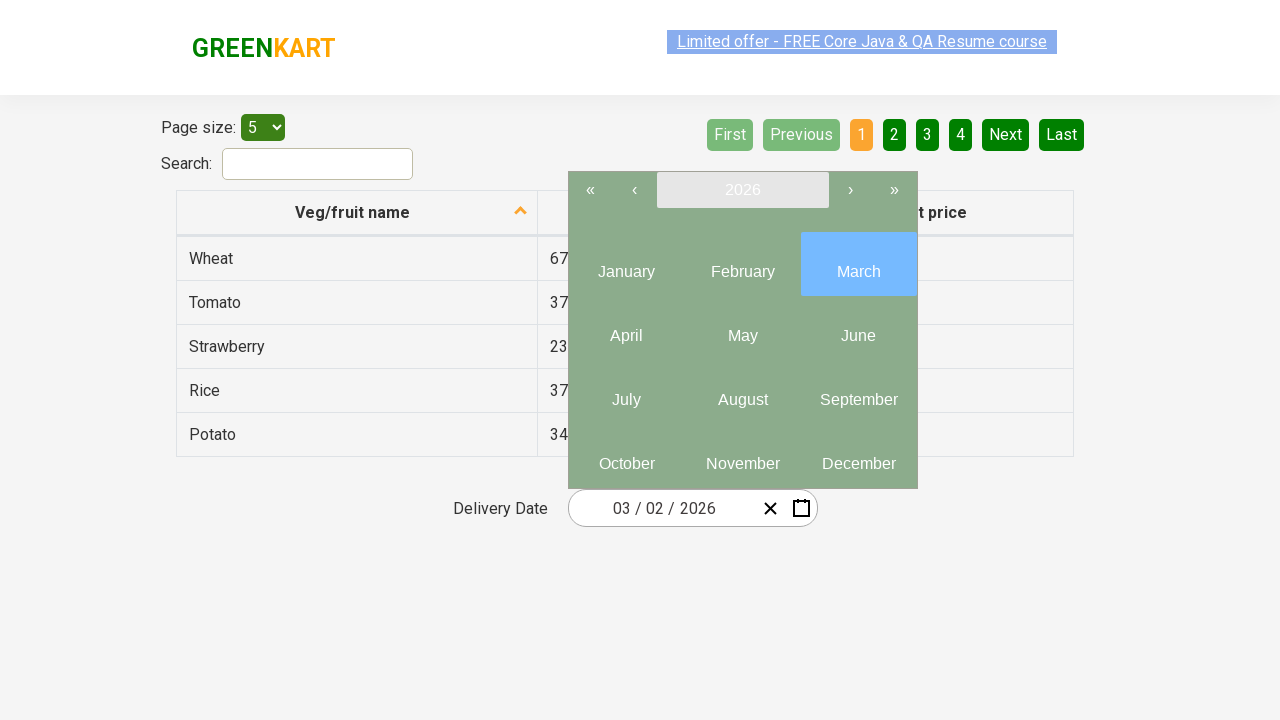

Verified that the 8th month element contains 'August'
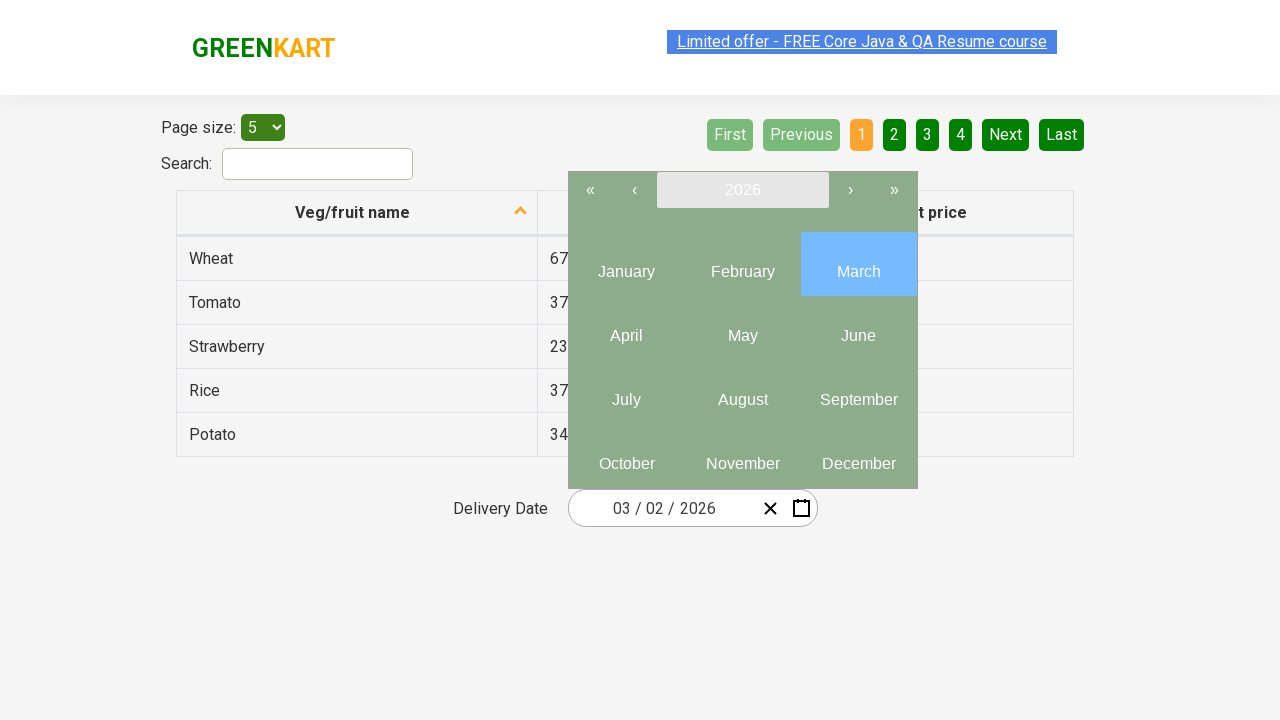

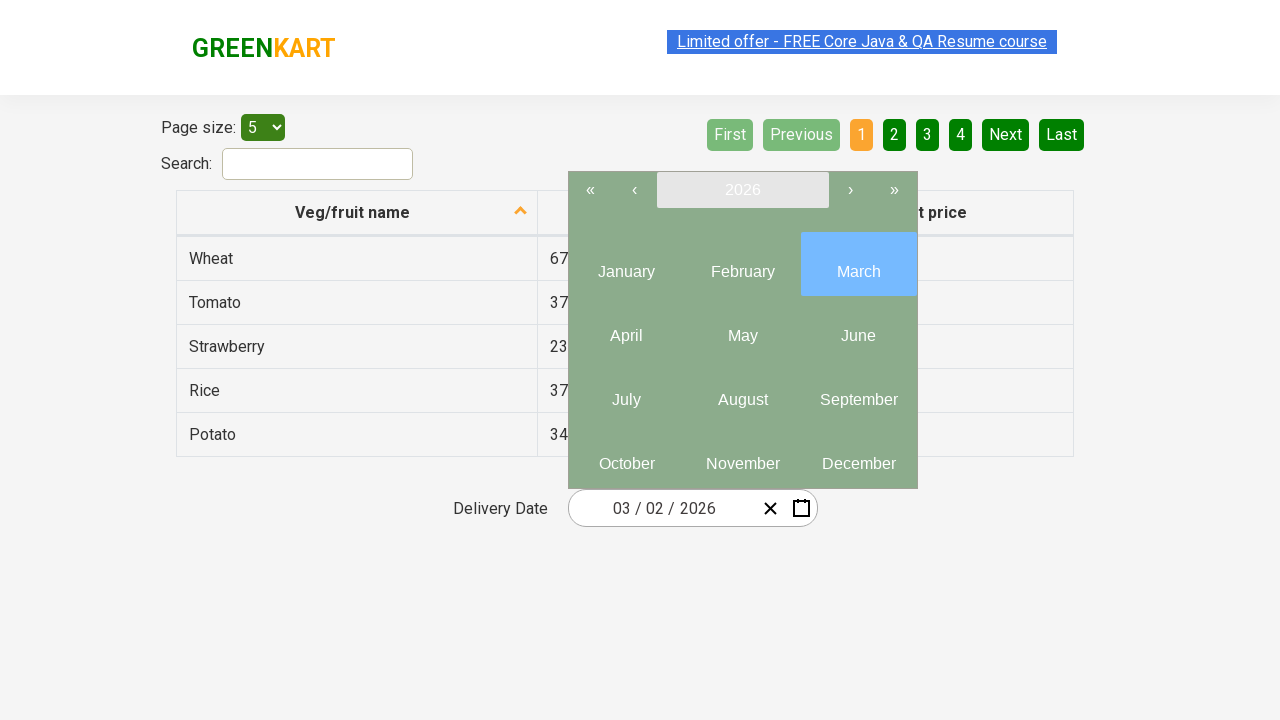